Tests shopping cart functionality by adding items from the shop page (Funny Cow twice, Fluffy Bunny once), navigating to cart, and verifying items are present.

Starting URL: http://jupiter.cloud.planittesting.com

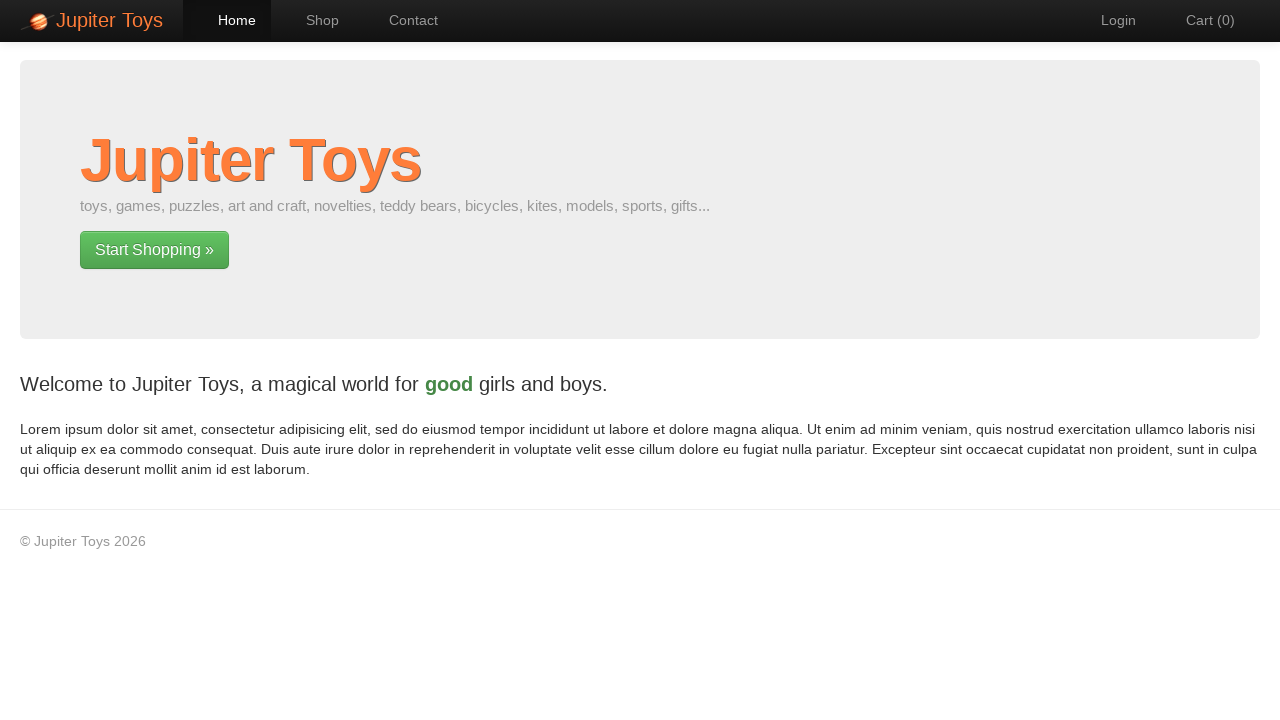

Clicked shop navigation link at (312, 20) on #nav-shop
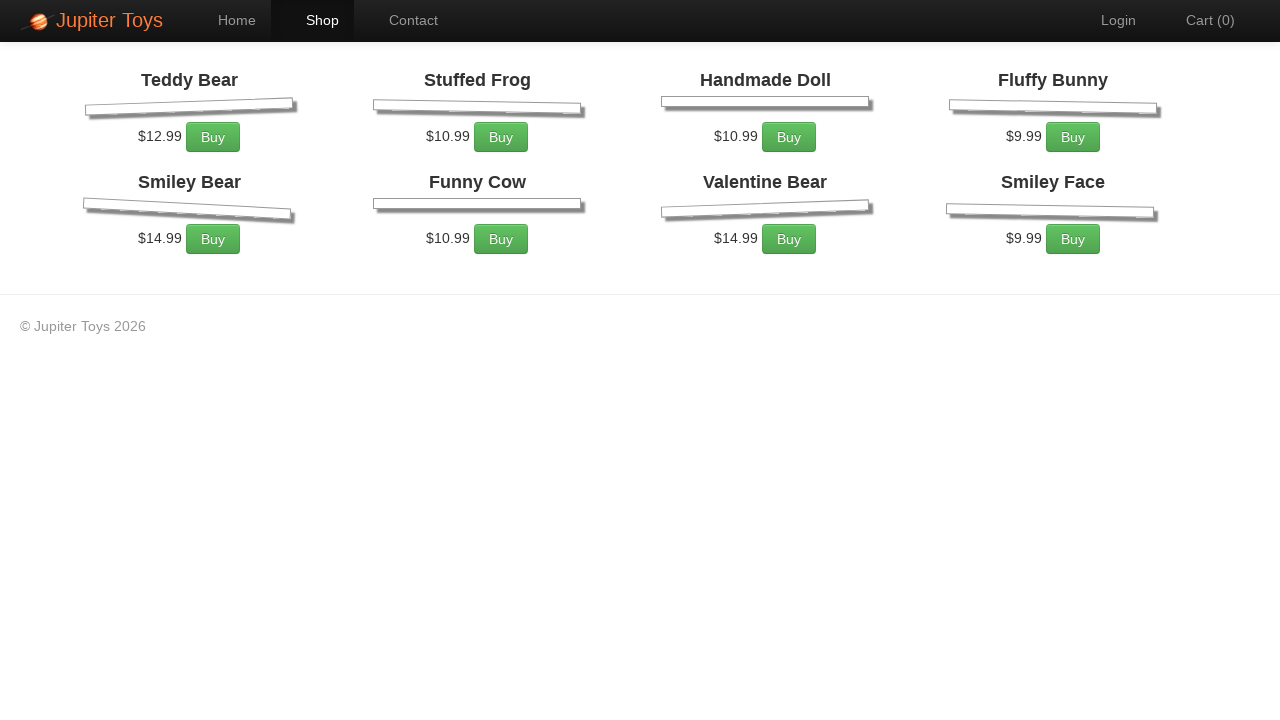

Shop products loaded
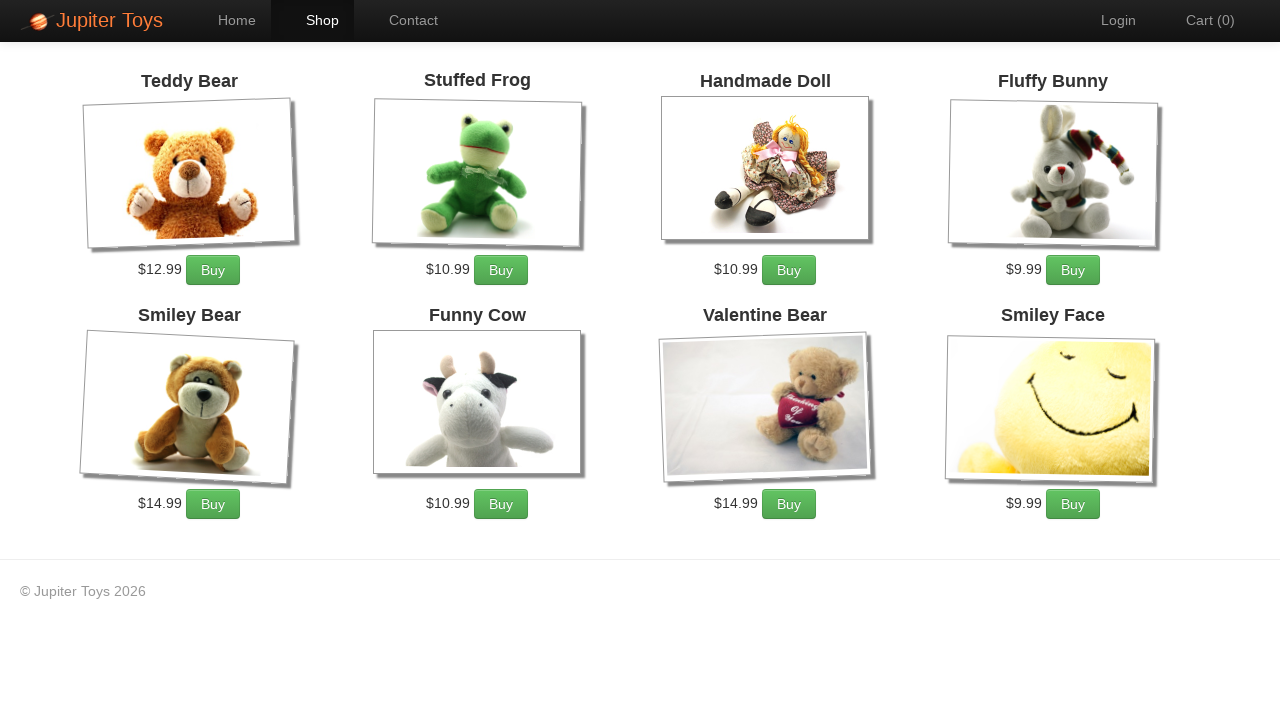

Added Funny Cow to cart (1st time) at (501, 504) on xpath=//li[contains(.,'Funny Cow')]//a[contains(@class,'btn-success')]
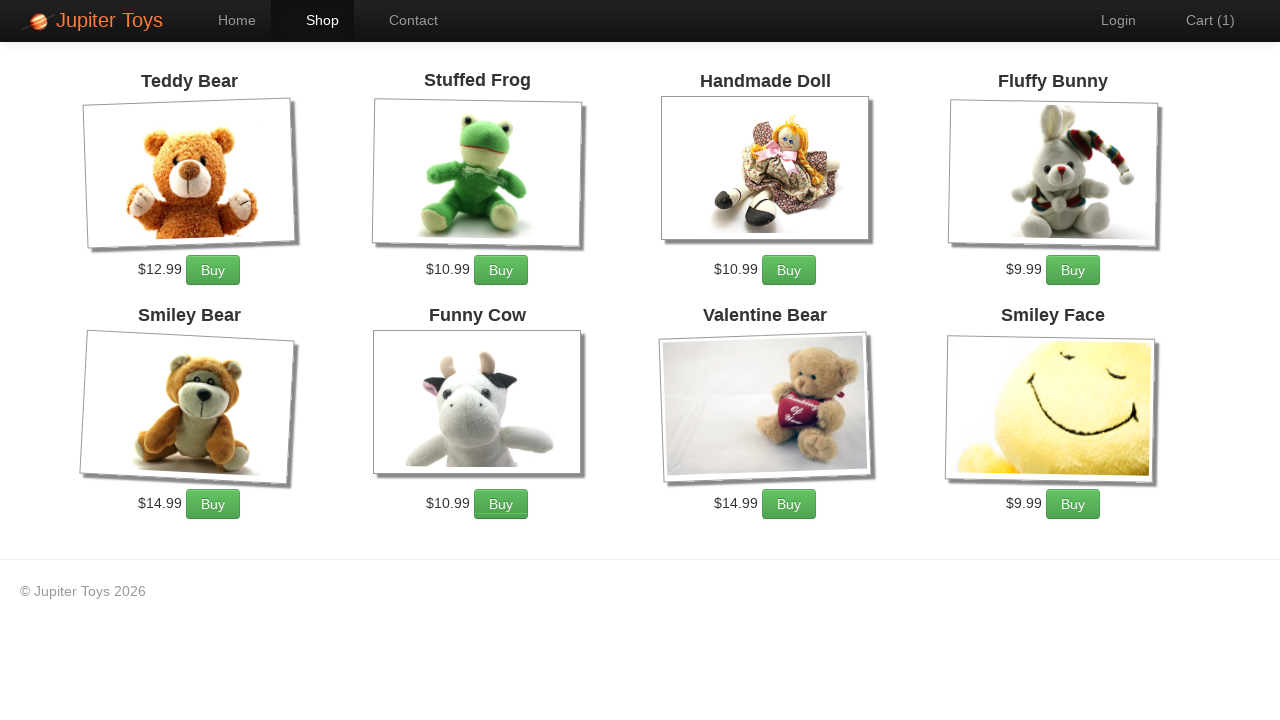

Added Funny Cow to cart (2nd time) at (501, 504) on xpath=//li[contains(.,'Funny Cow')]//a[contains(@class,'btn-success')]
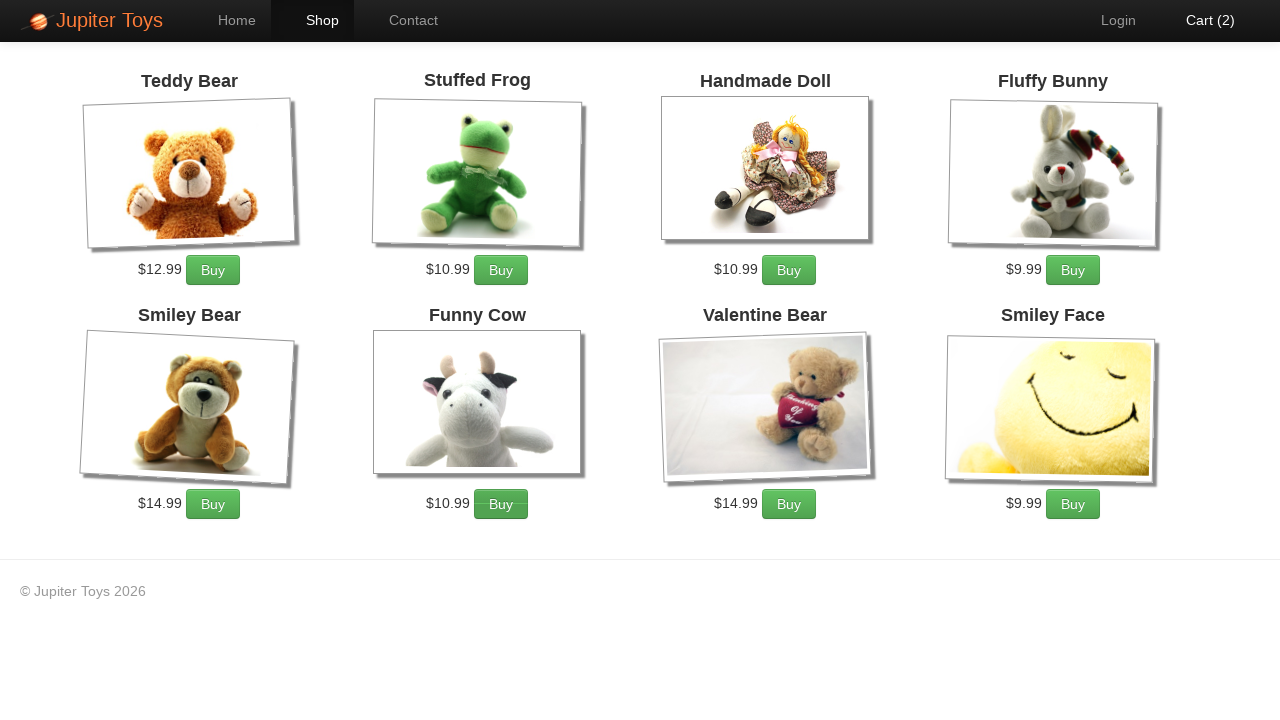

Added Fluffy Bunny to cart at (1073, 270) on xpath=//li[contains(.,'Fluffy Bunny')]//a[contains(@class,'btn-success')]
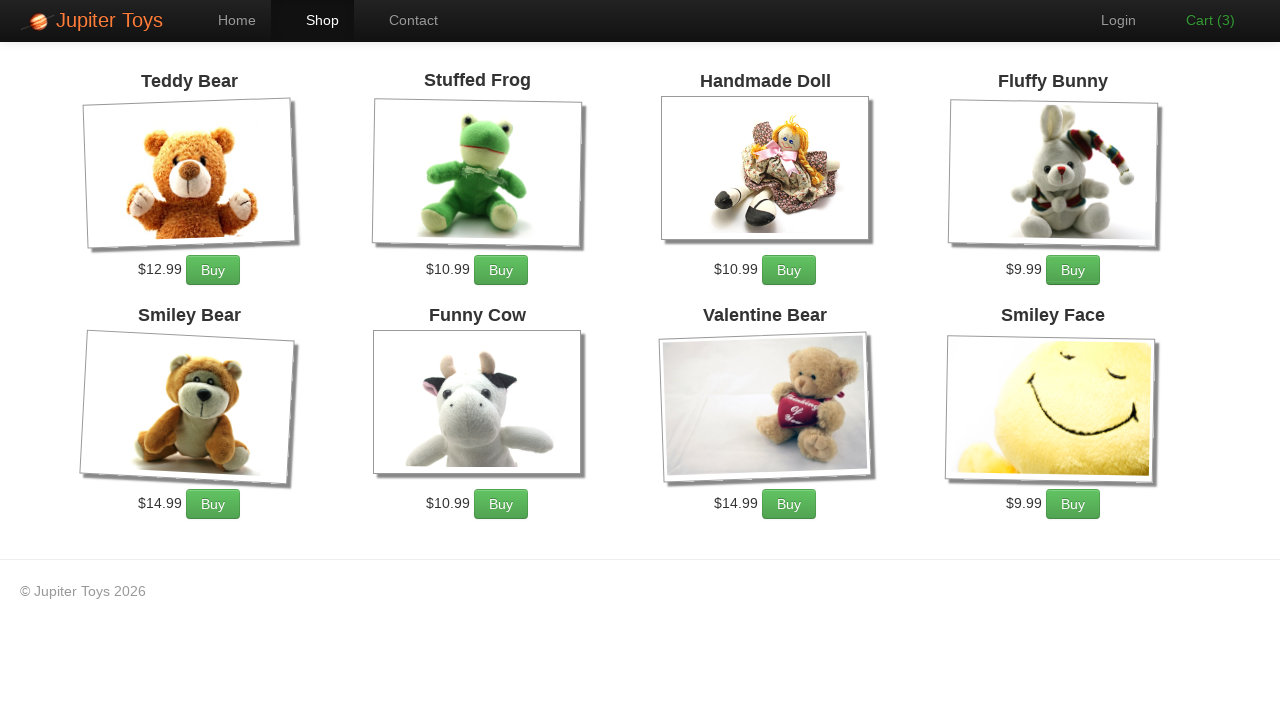

Clicked cart navigation link at (1200, 20) on #nav-cart
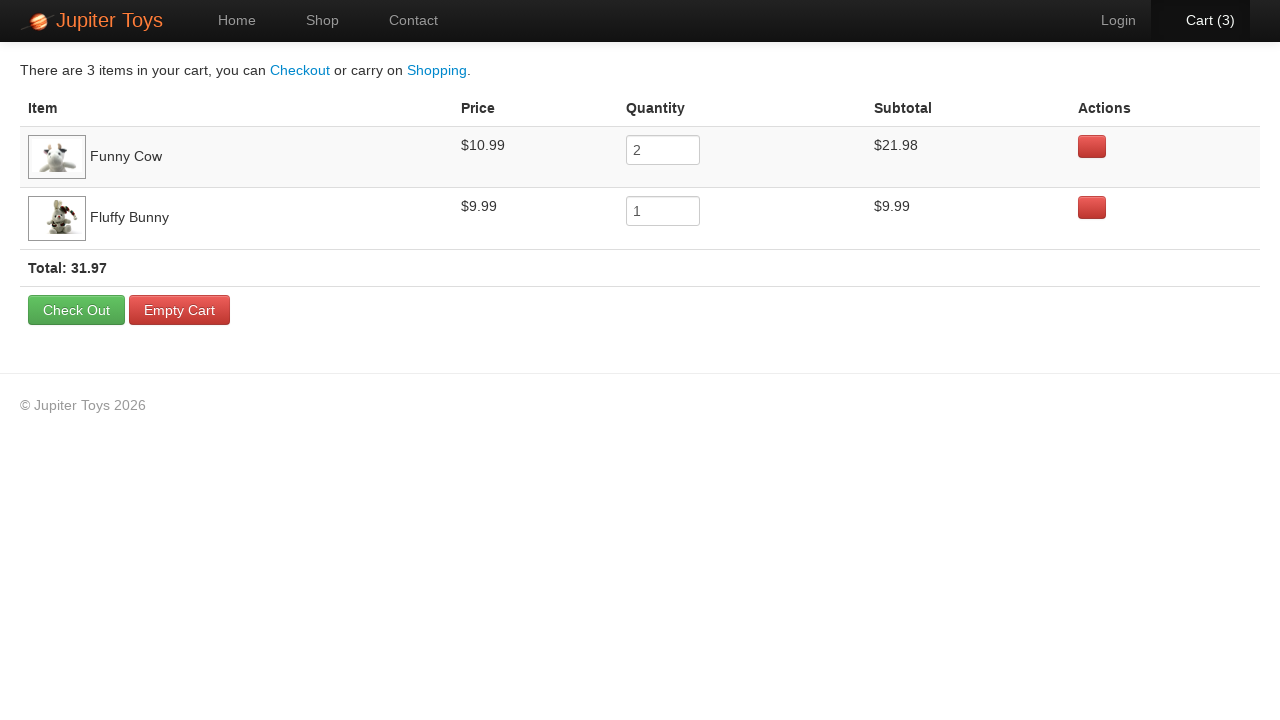

Cart message element loaded
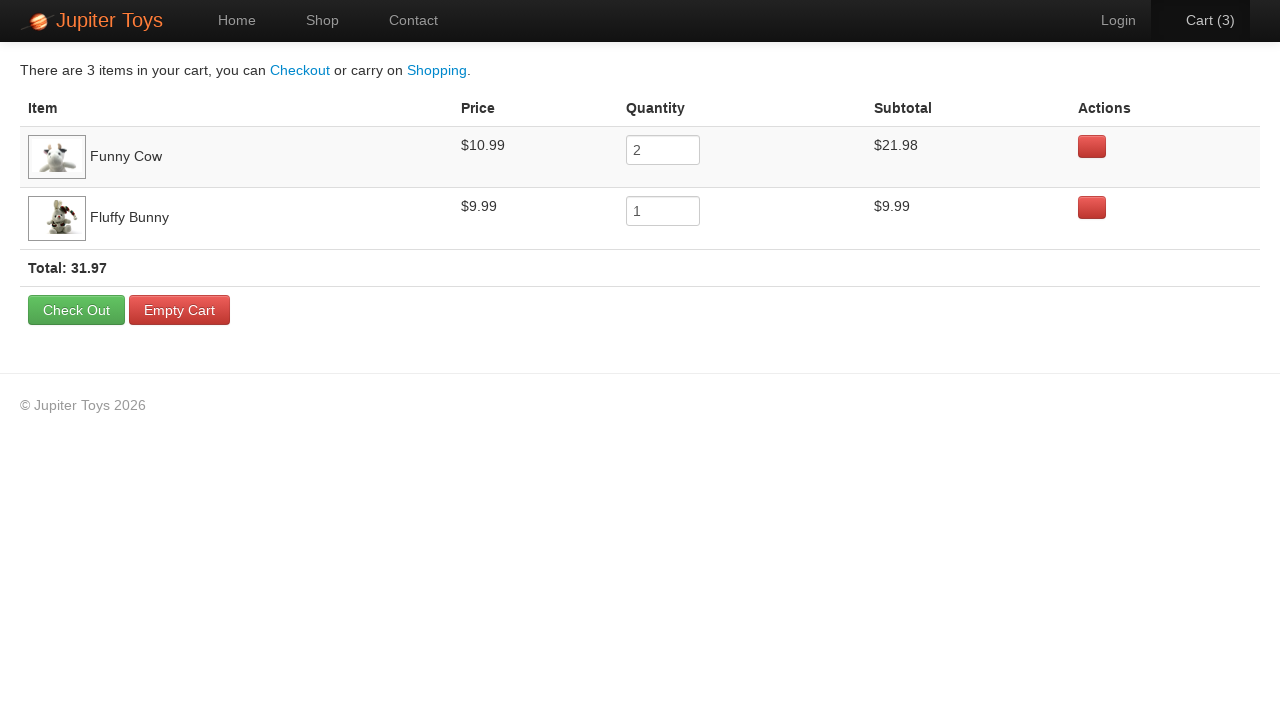

Cart items table loaded with shopping cart contents
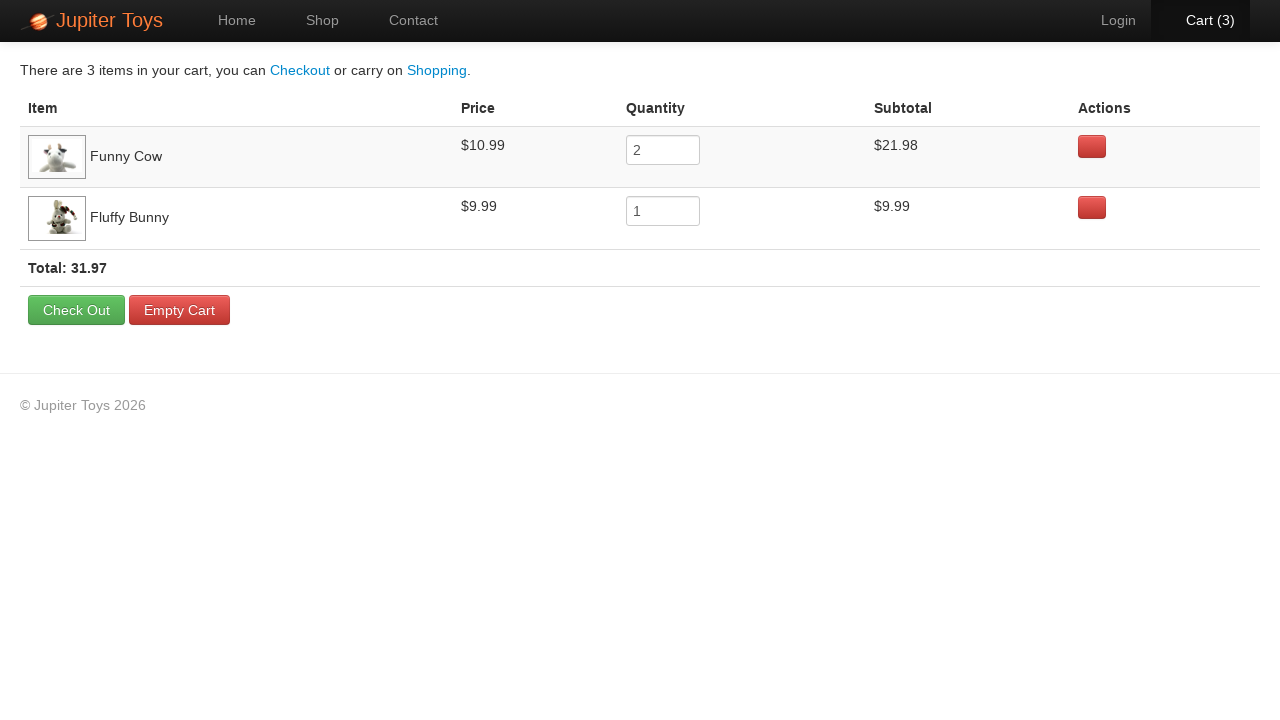

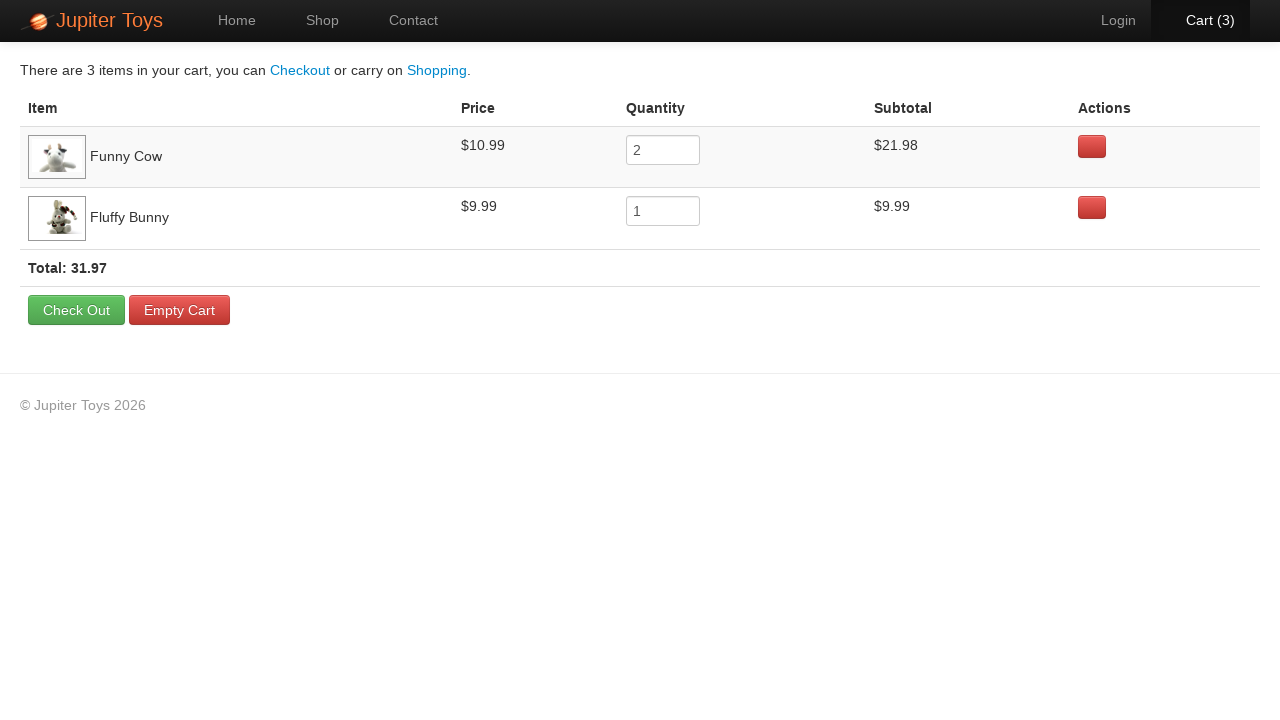